Tests file download functionality by navigating to a download page and clicking on a download link to trigger a file download.

Starting URL: https://the-internet.herokuapp.com/download

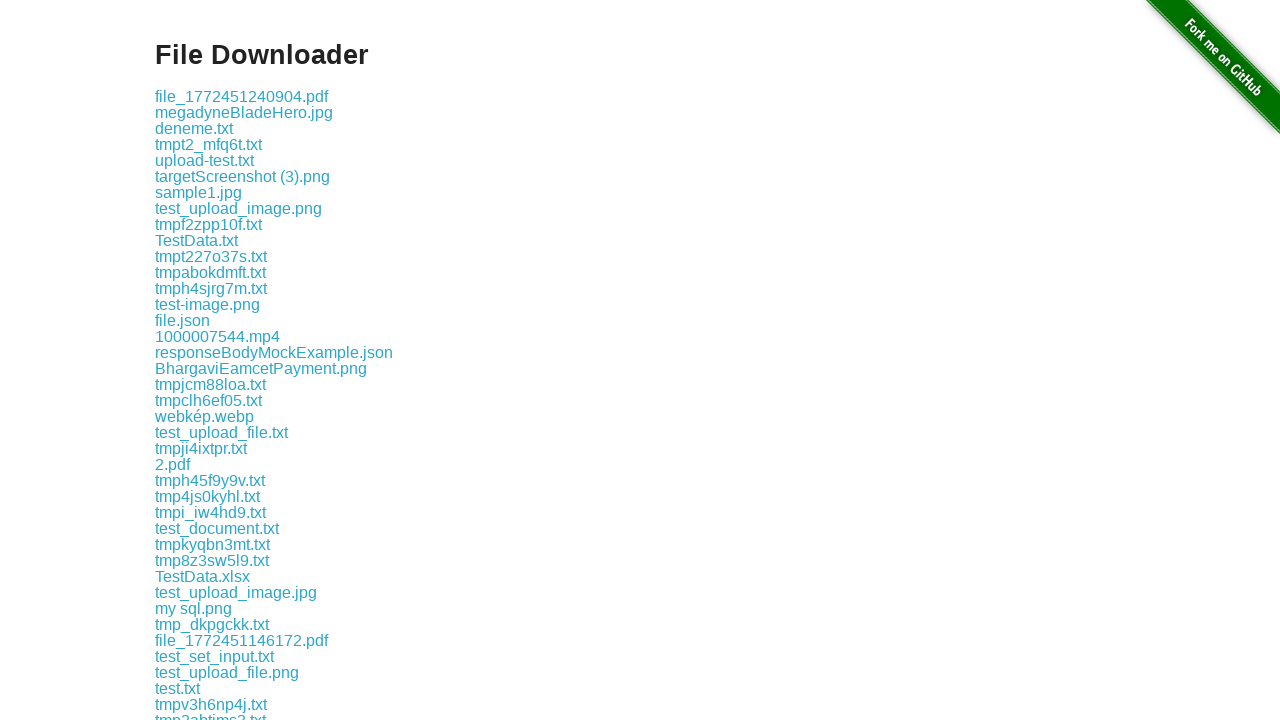

Clicked on the first download link in the example section at (242, 96) on .example a
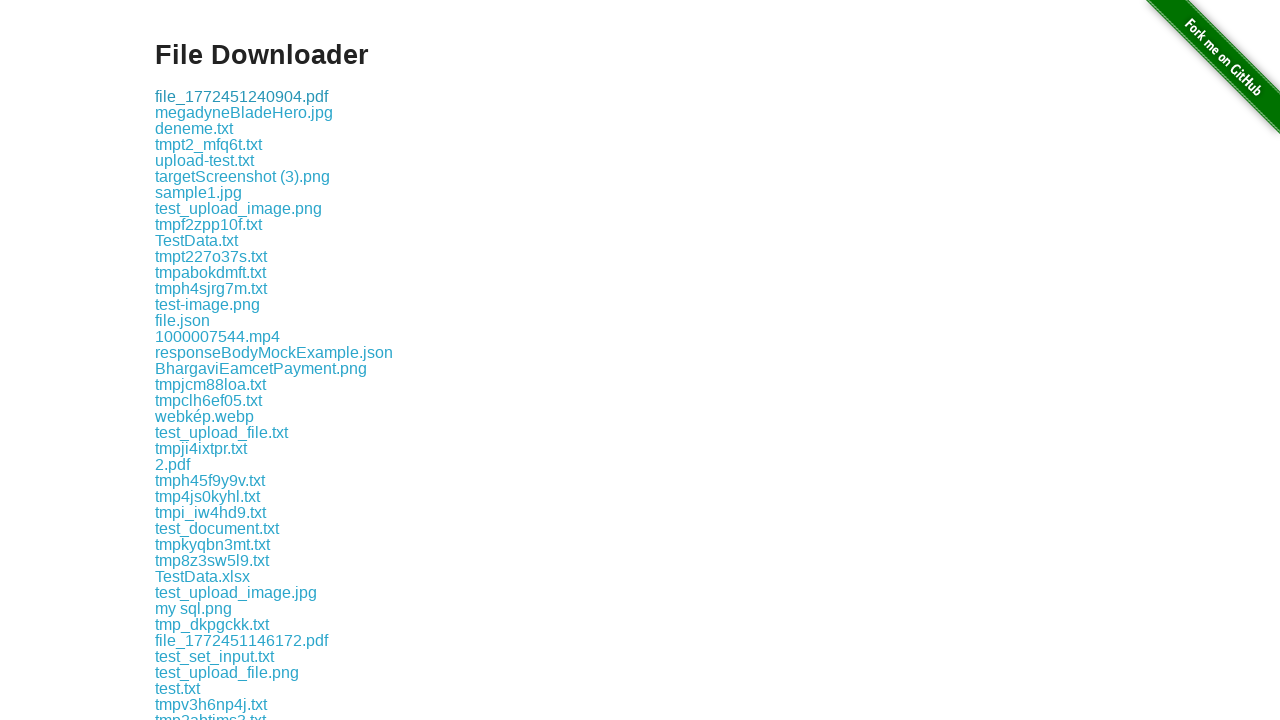

Waited 3 seconds for file download to complete
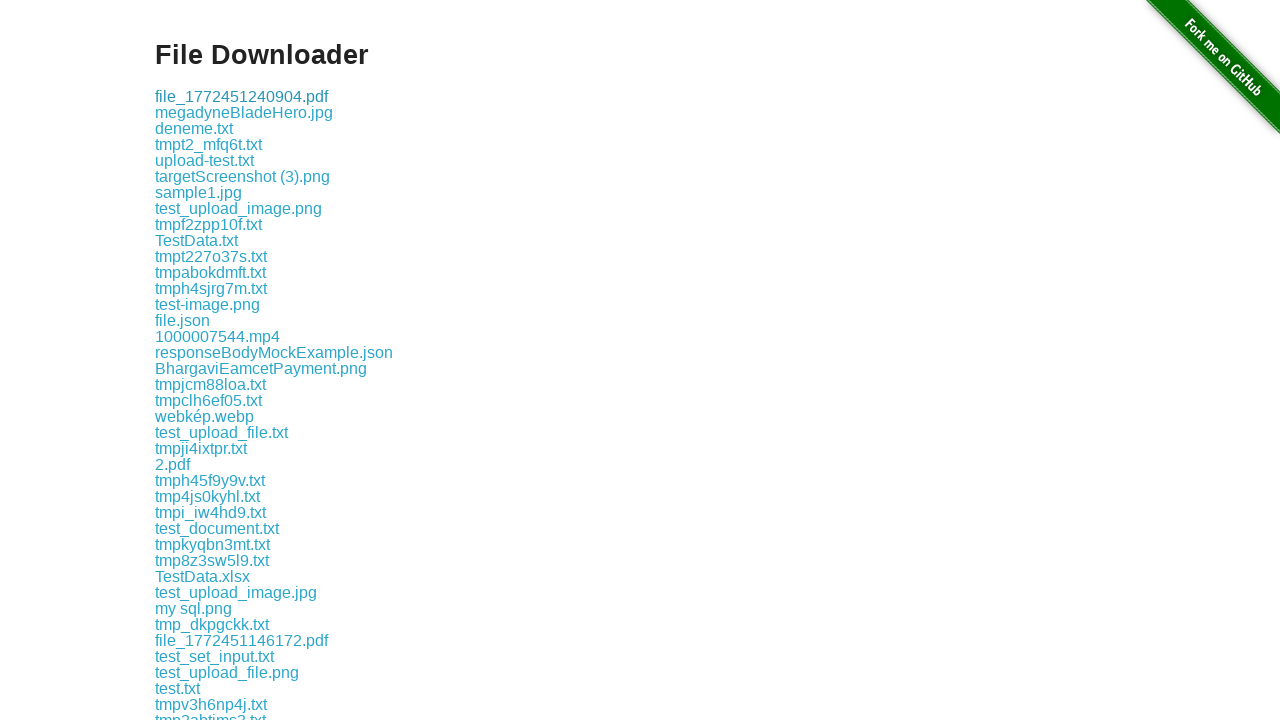

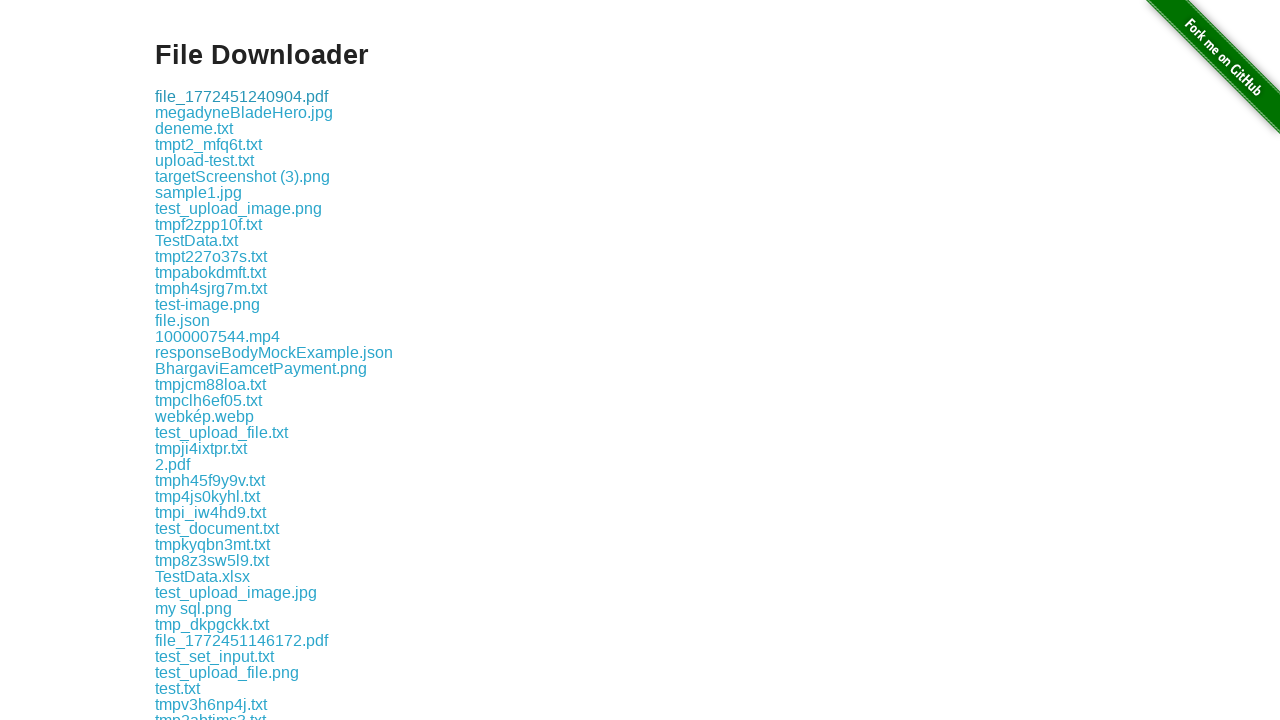